Tests JavaScript prompt alert handling by clicking the prompt button, entering text into the alert, and accepting it

Starting URL: https://the-internet.herokuapp.com/javascript_alerts

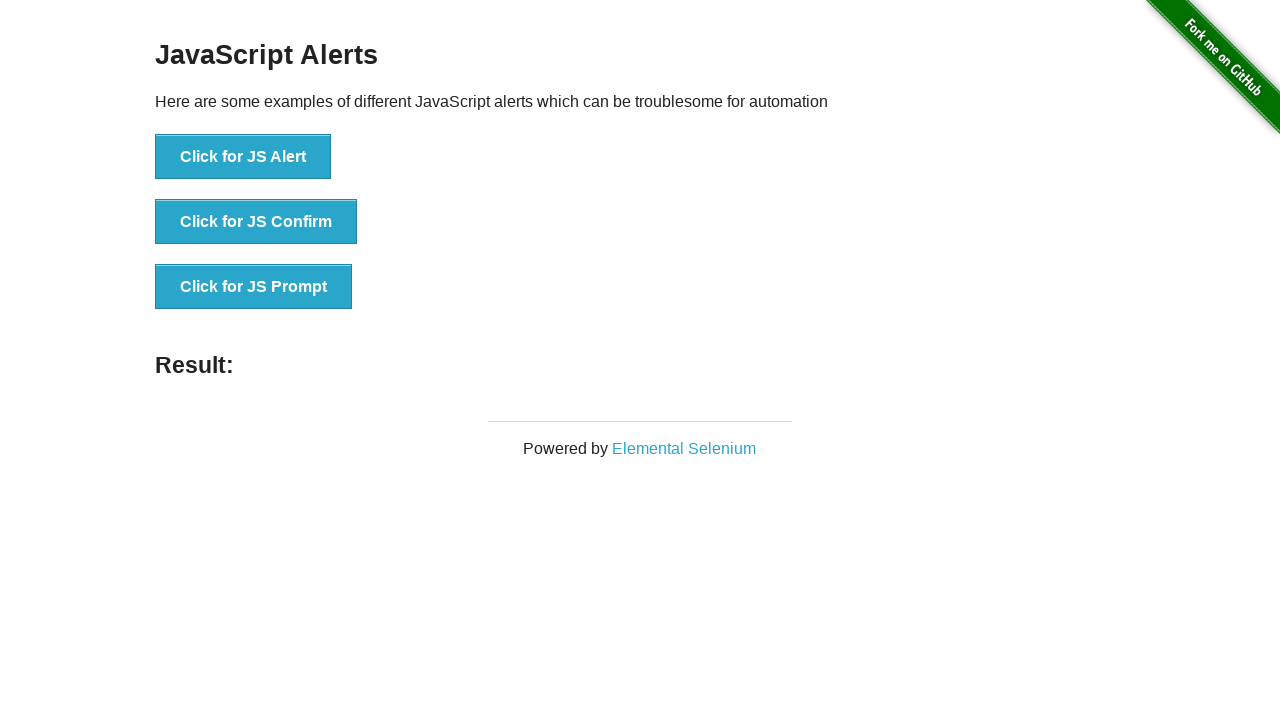

Clicked 'Click for JS Prompt' button to trigger JavaScript prompt alert at (254, 287) on xpath=//button[.='Click for JS Prompt']
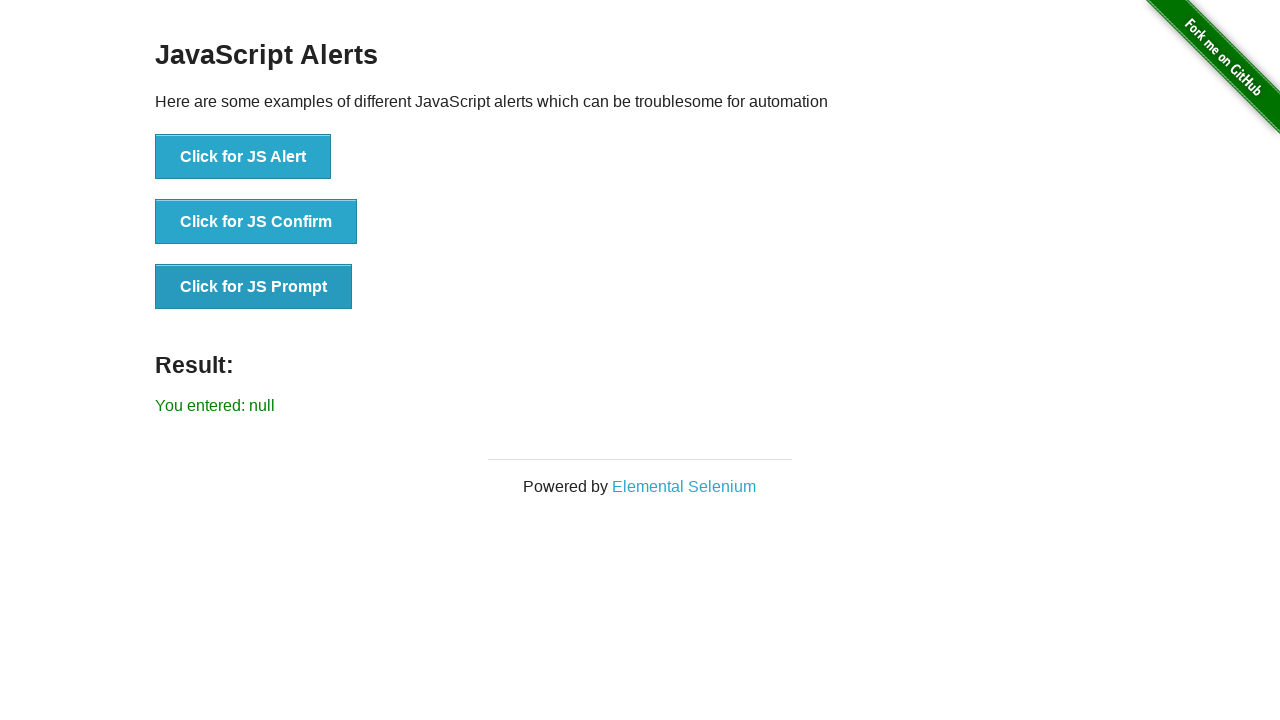

Set up dialog handler to accept prompt with text 'Hi im Alert'
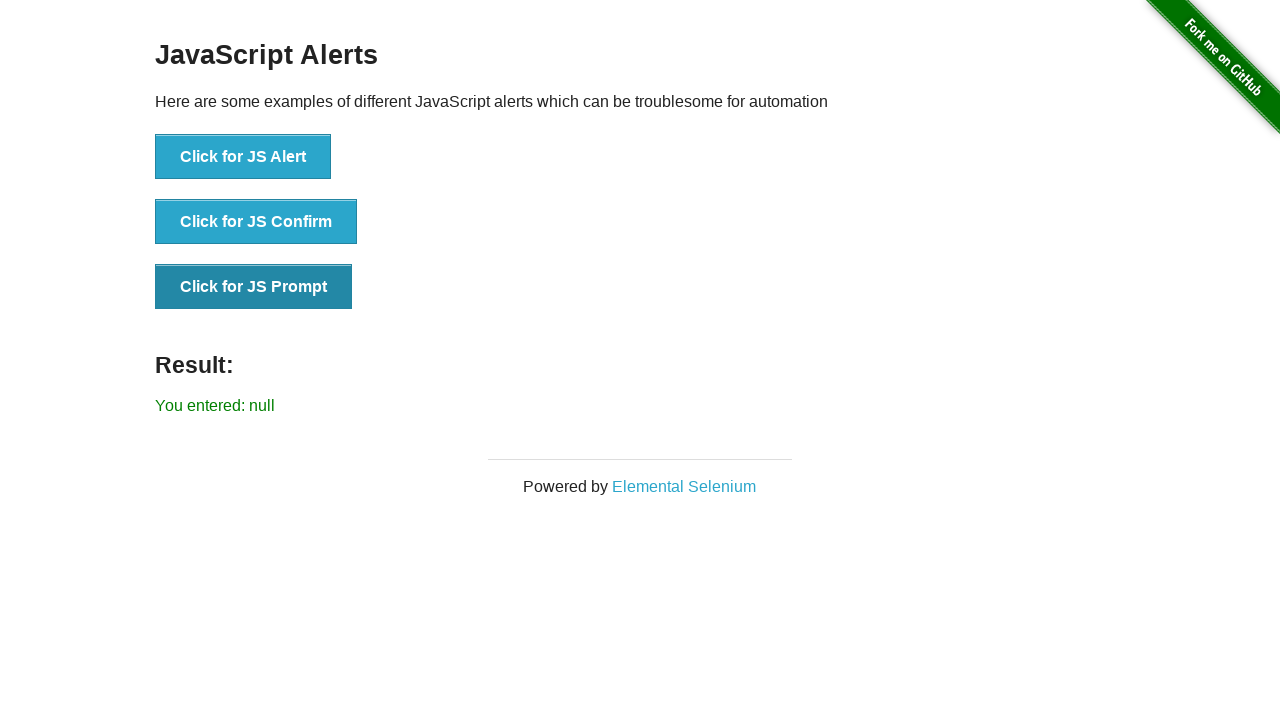

Alert was accepted and result element appeared on page
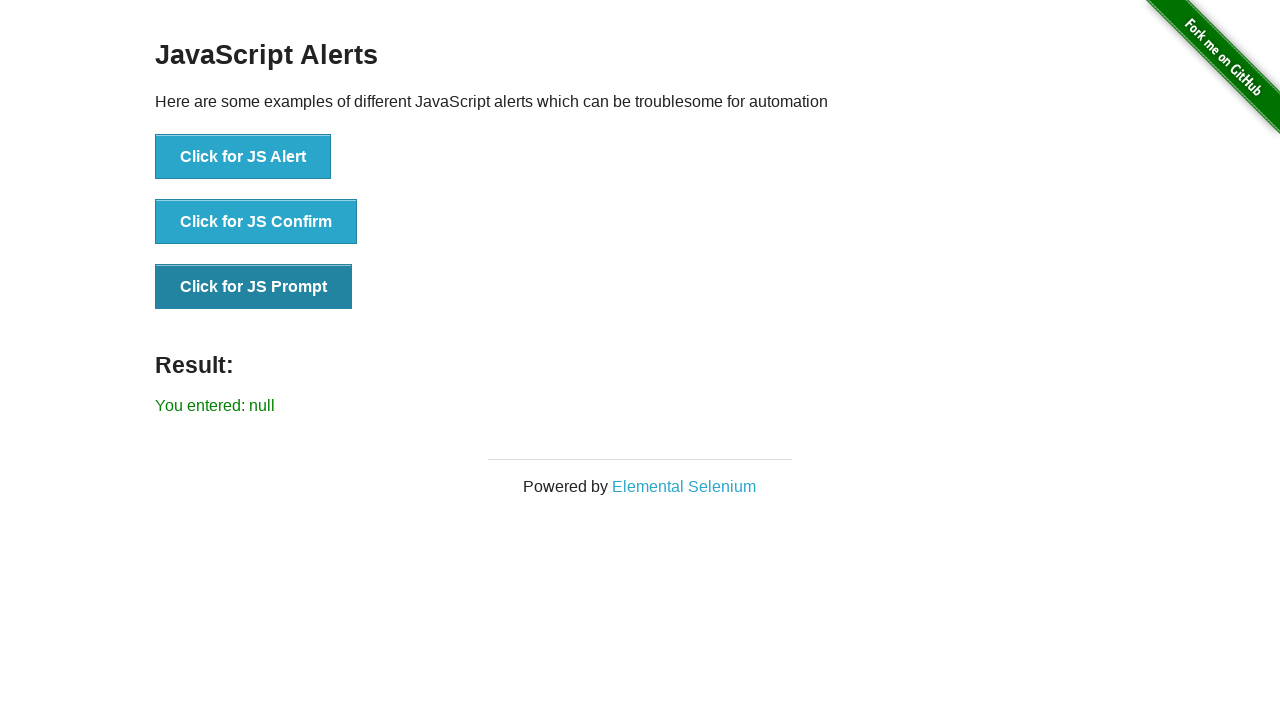

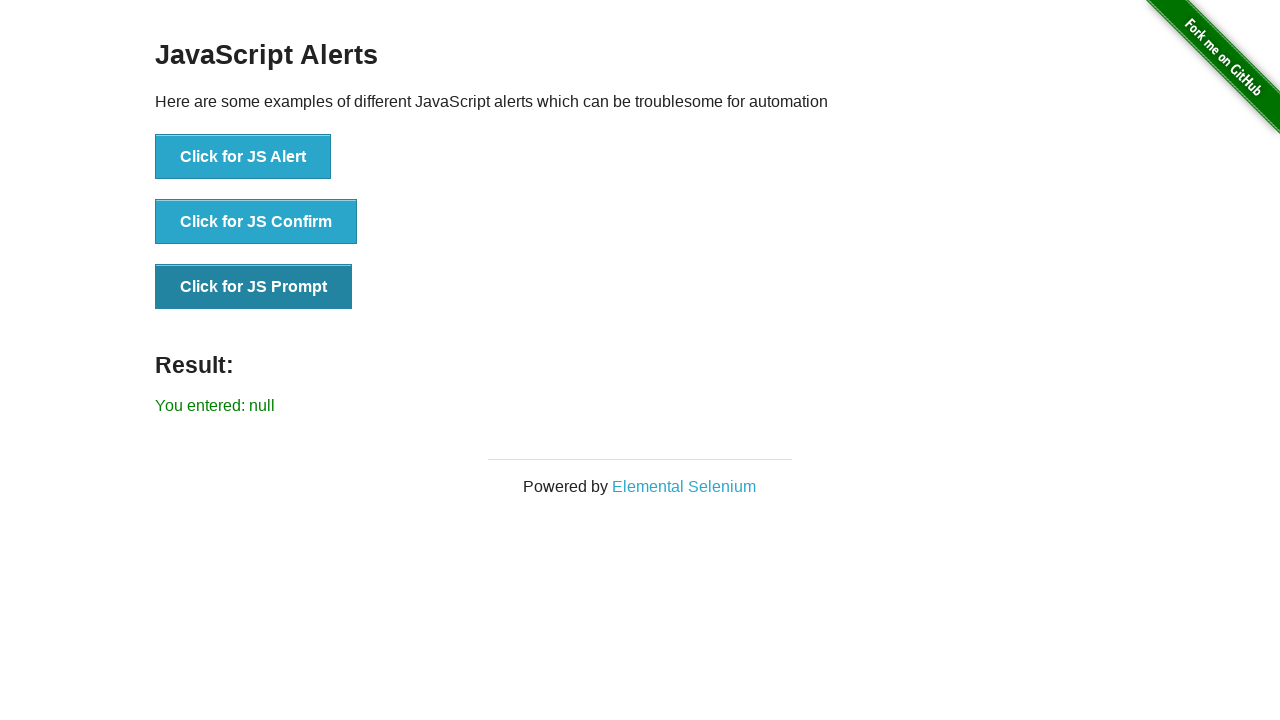